Tests navigation to the Downloads page on the Selenium website by clicking the Downloads link in the navigation

Starting URL: https://www.selenium.dev/

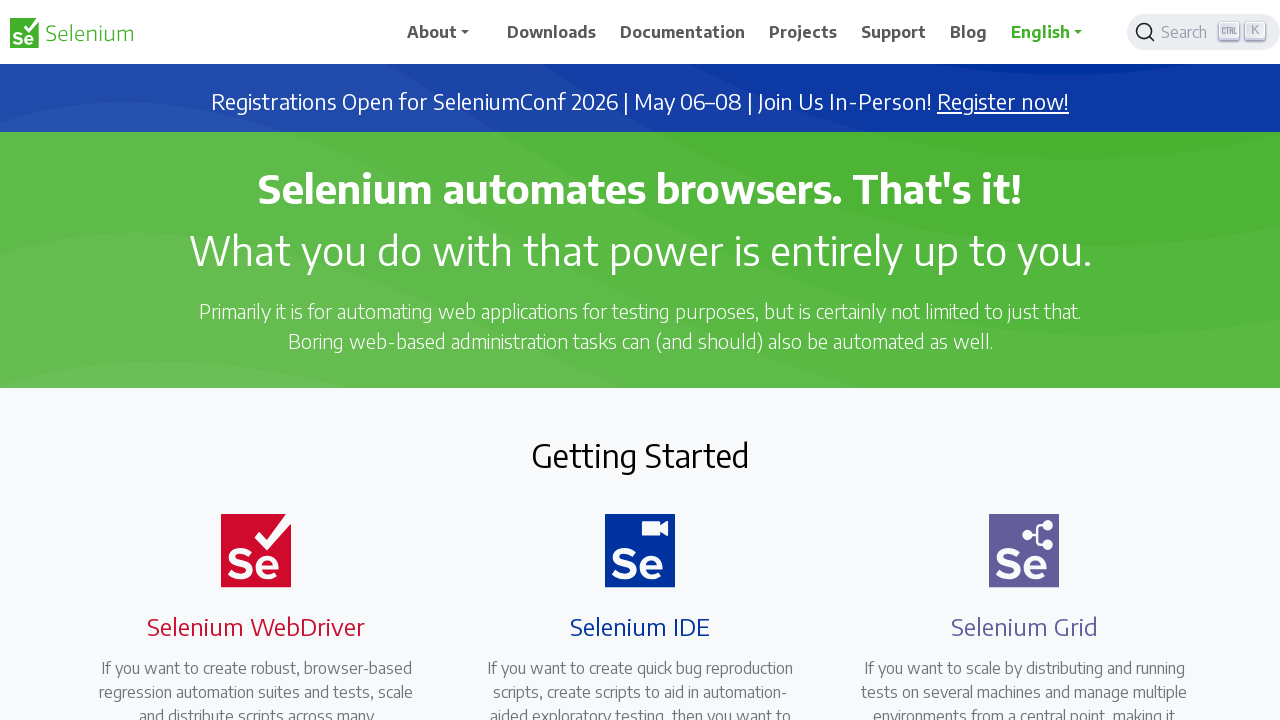

Navigated to Selenium website homepage
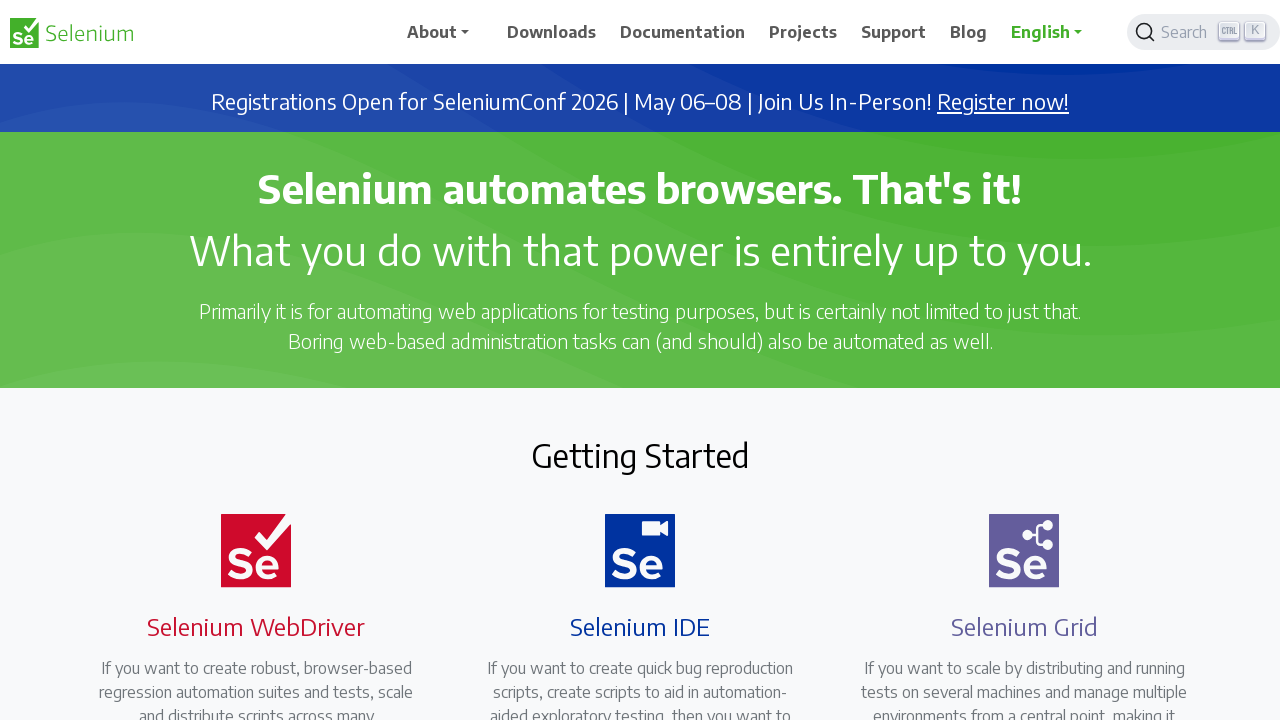

Clicked Downloads link in navigation at (552, 32) on xpath=//span[text()='Downloads']
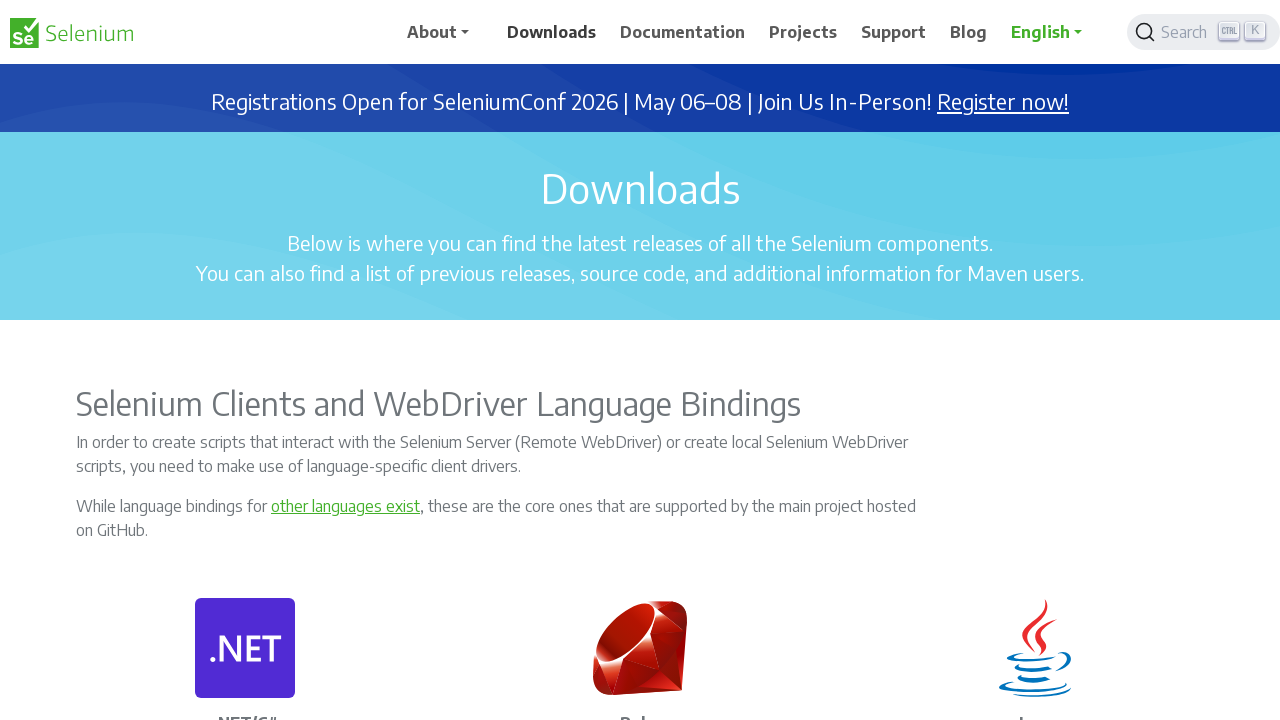

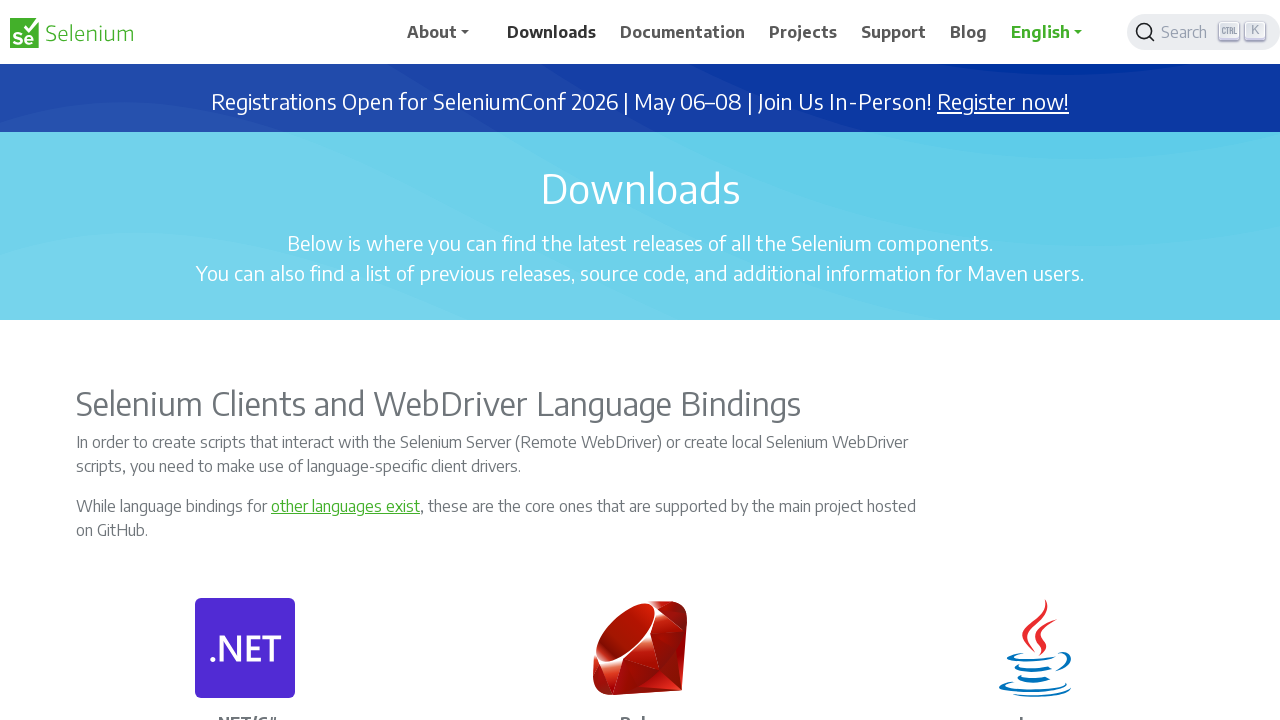